Tests YouTube search functionality by entering a search query, clicking the search button, and scrolling through results

Starting URL: https://www.youtube.com/

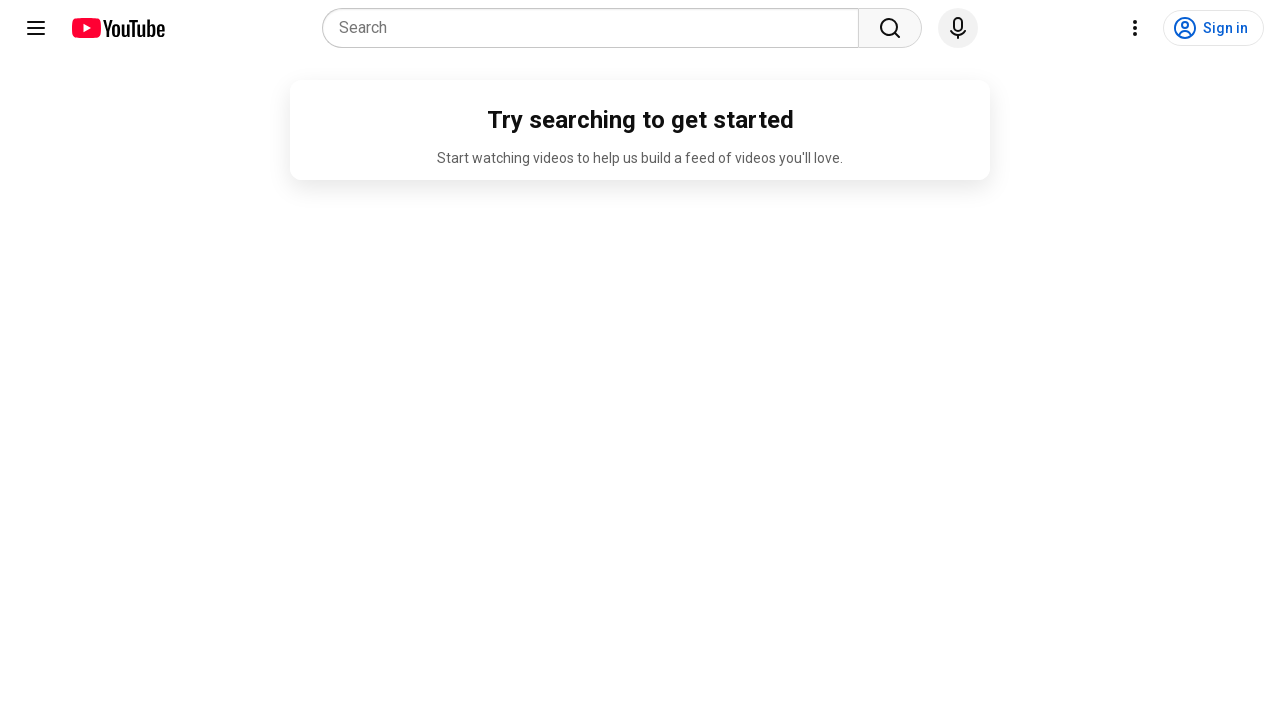

Filled search box with 'arijit singh songs' on input[name='search_query']
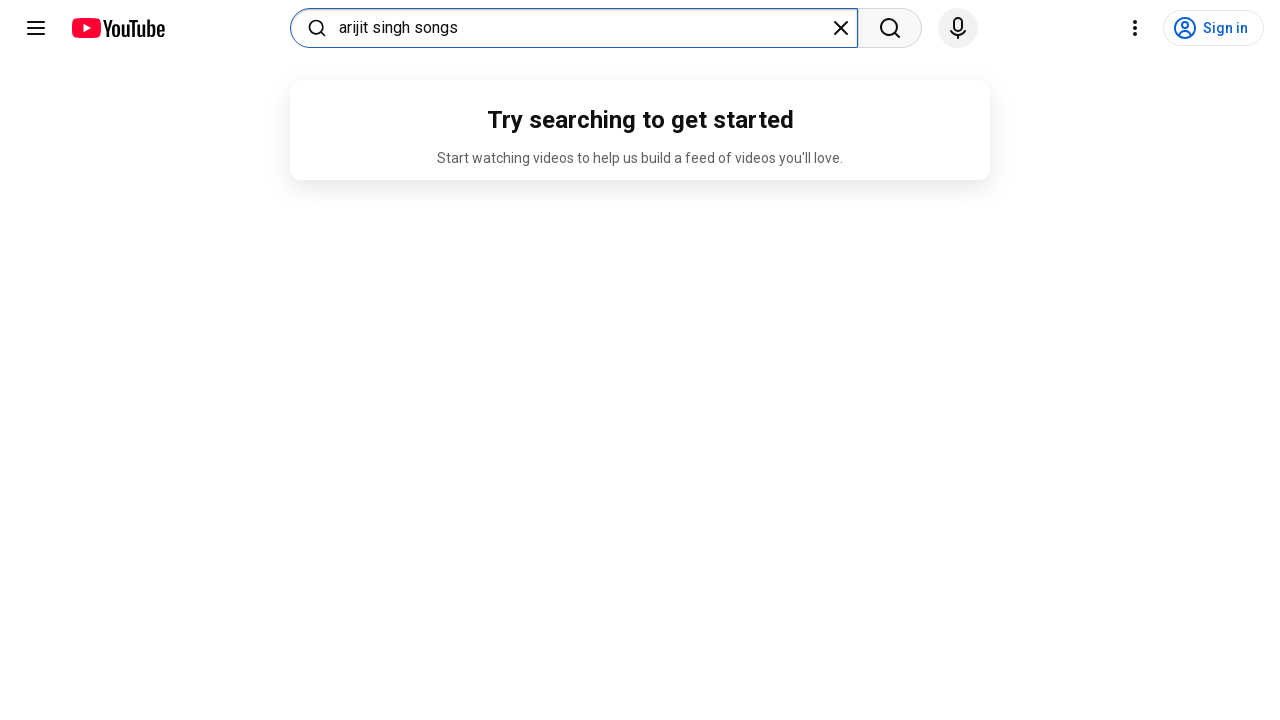

Clicked search button to search for query at (890, 28) on xpath=//div[@id='center']//button[@title='Search']
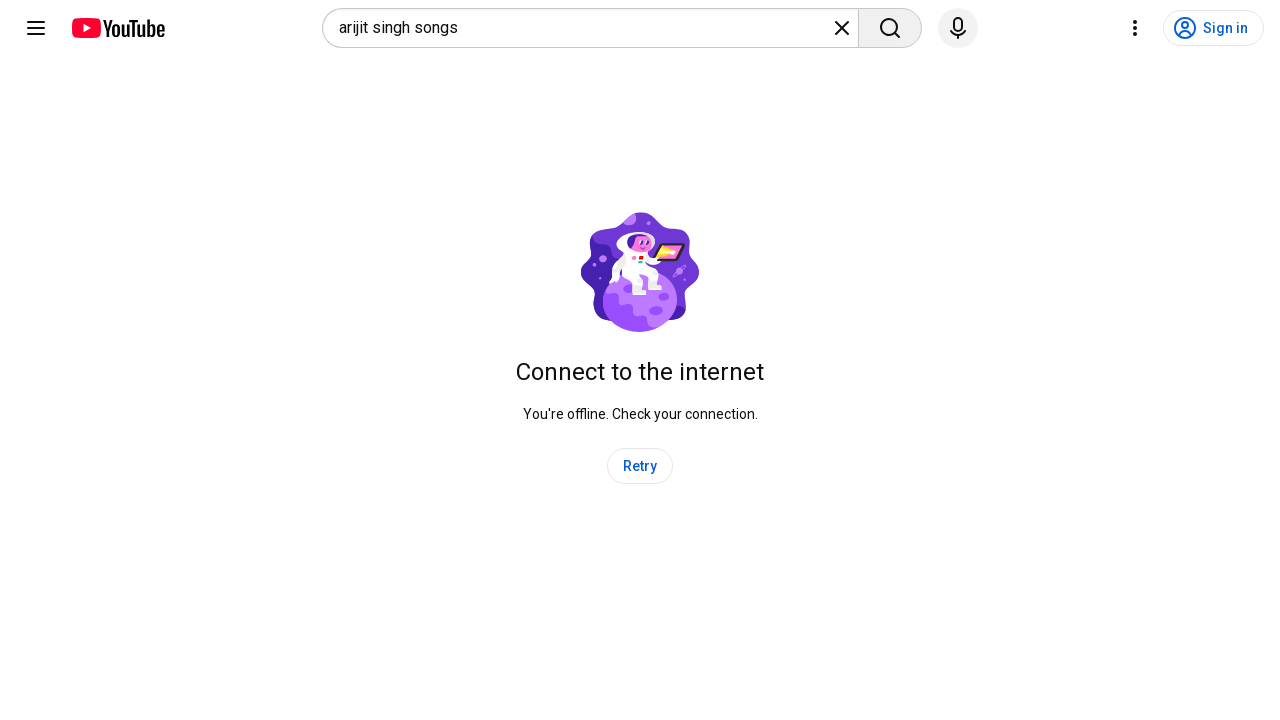

Waited for search results to load
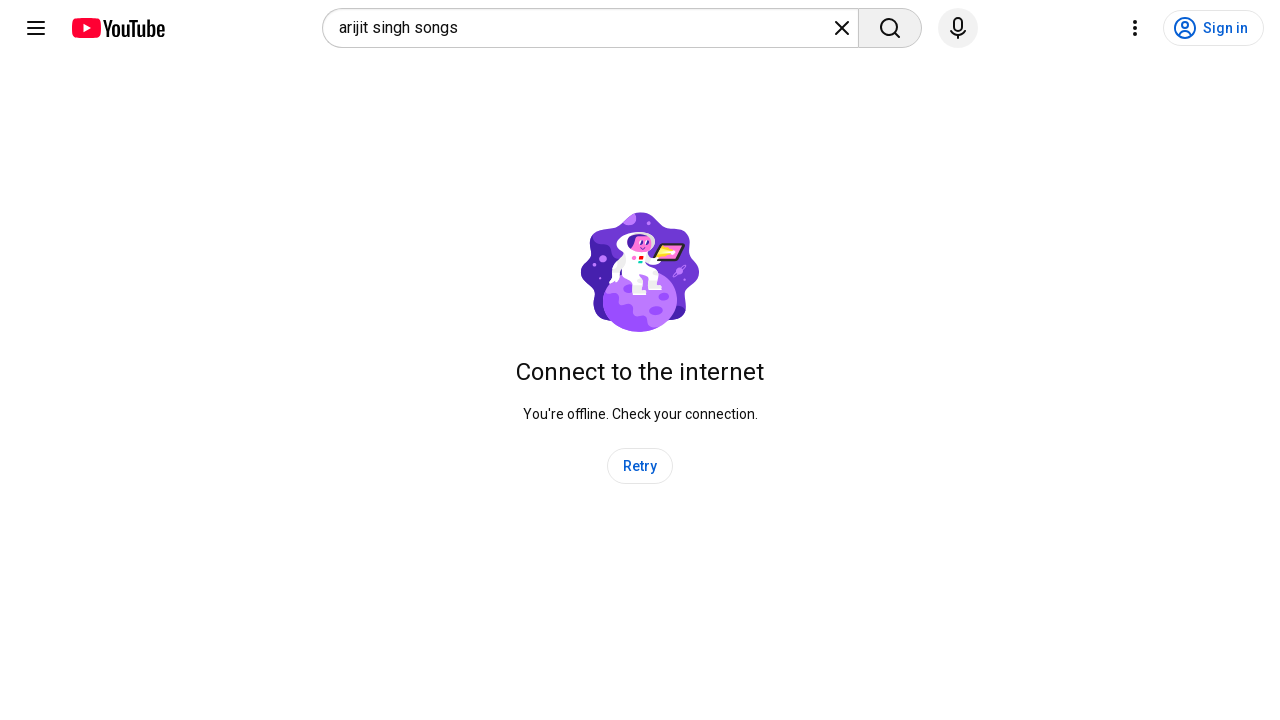

Scrolled down 1000 pixels to view more results
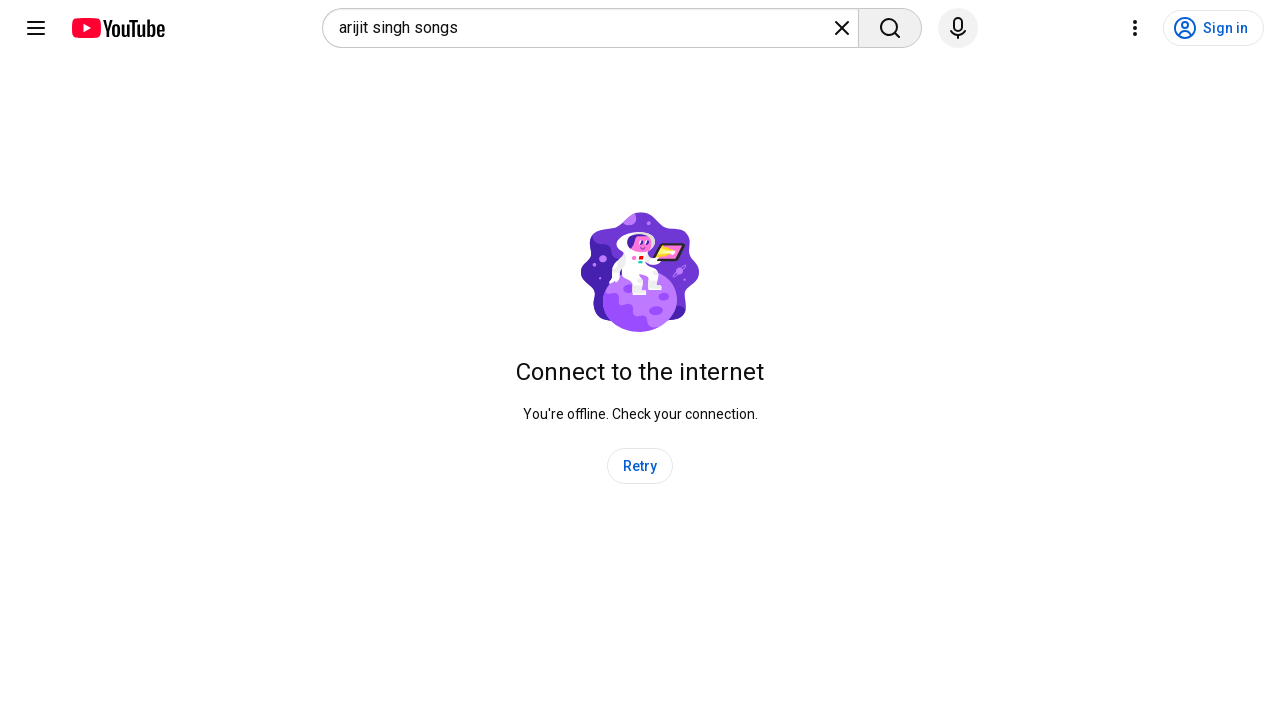

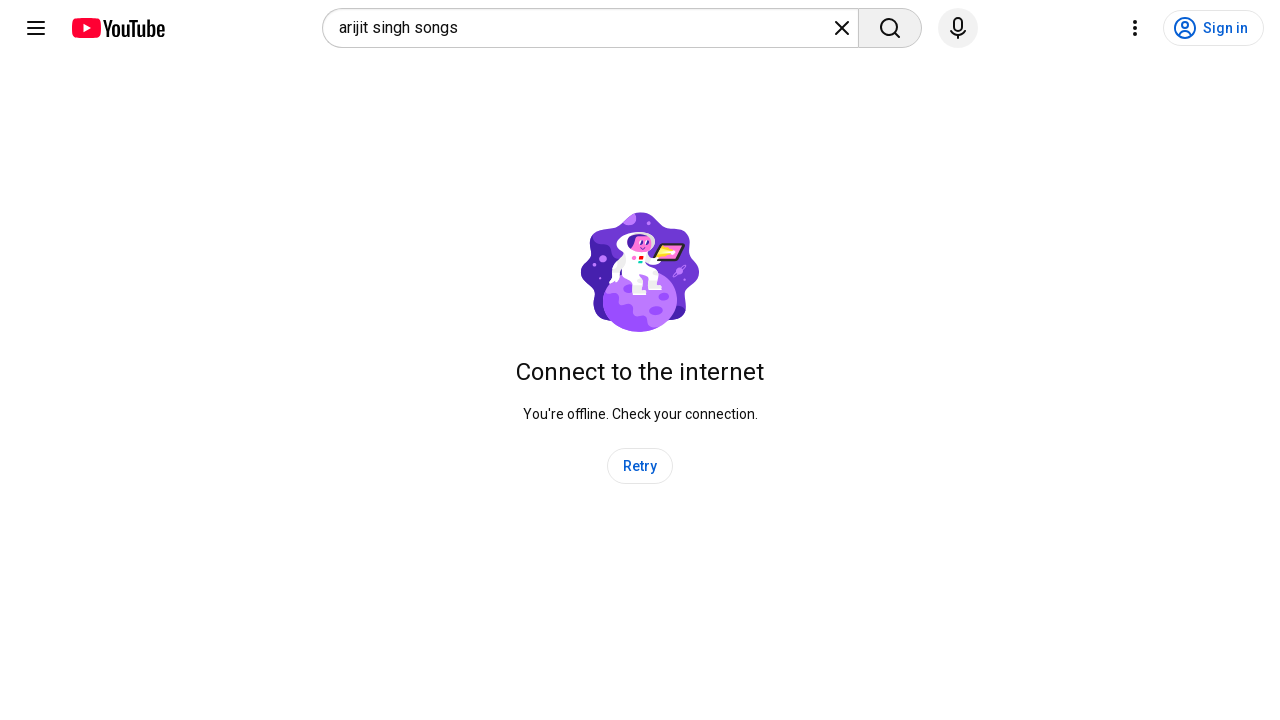